Tests checkbox functionality by checking both checkboxes if they are not already selected

Starting URL: https://the-internet.herokuapp.com/checkboxes

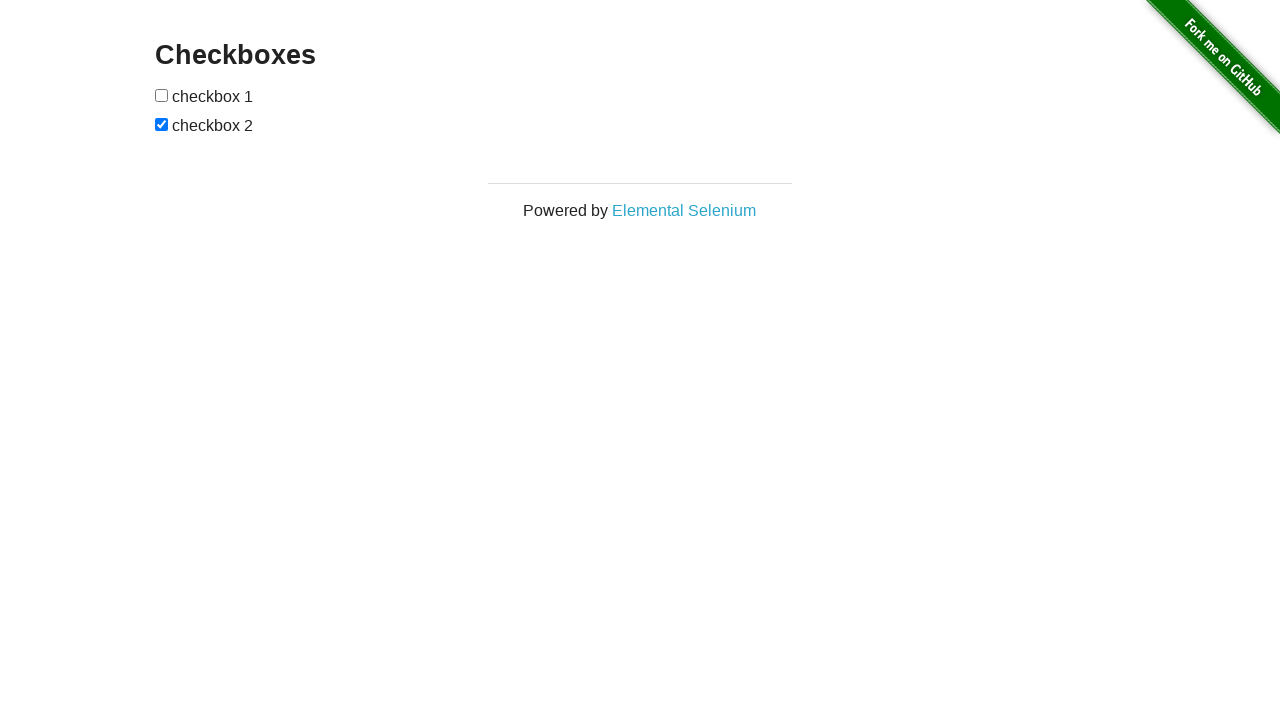

Located first checkbox element
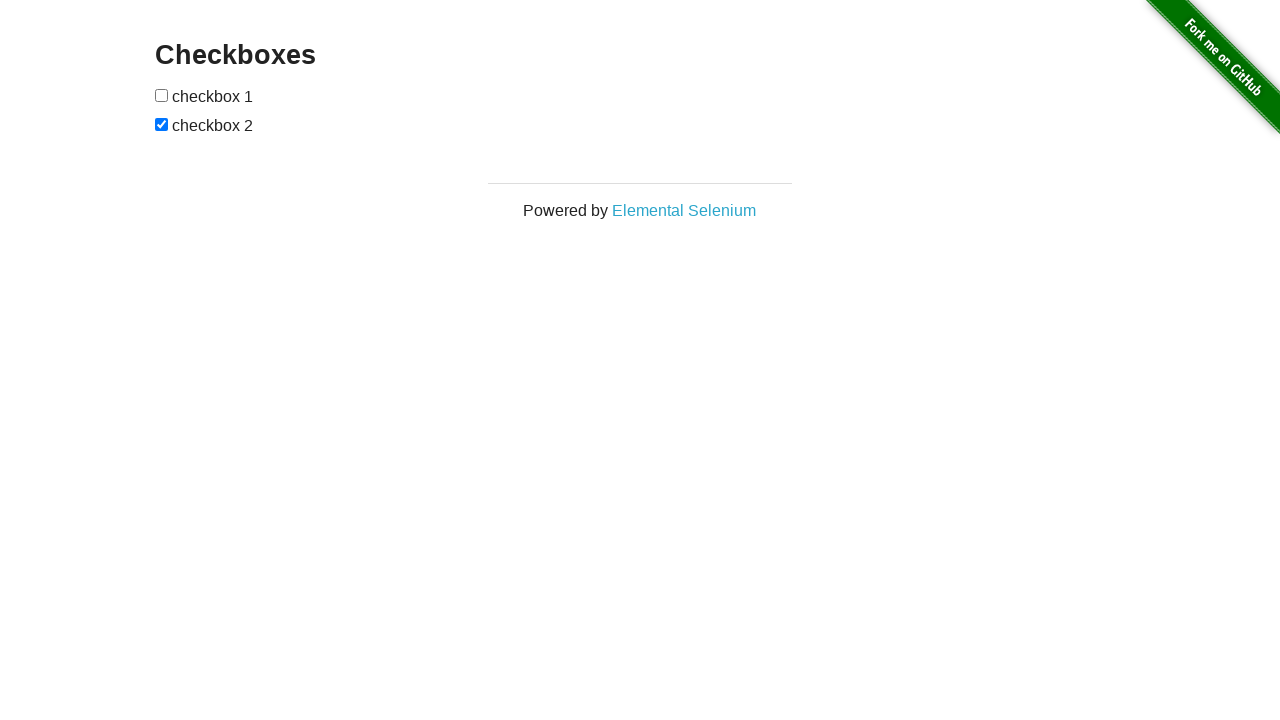

Located second checkbox element
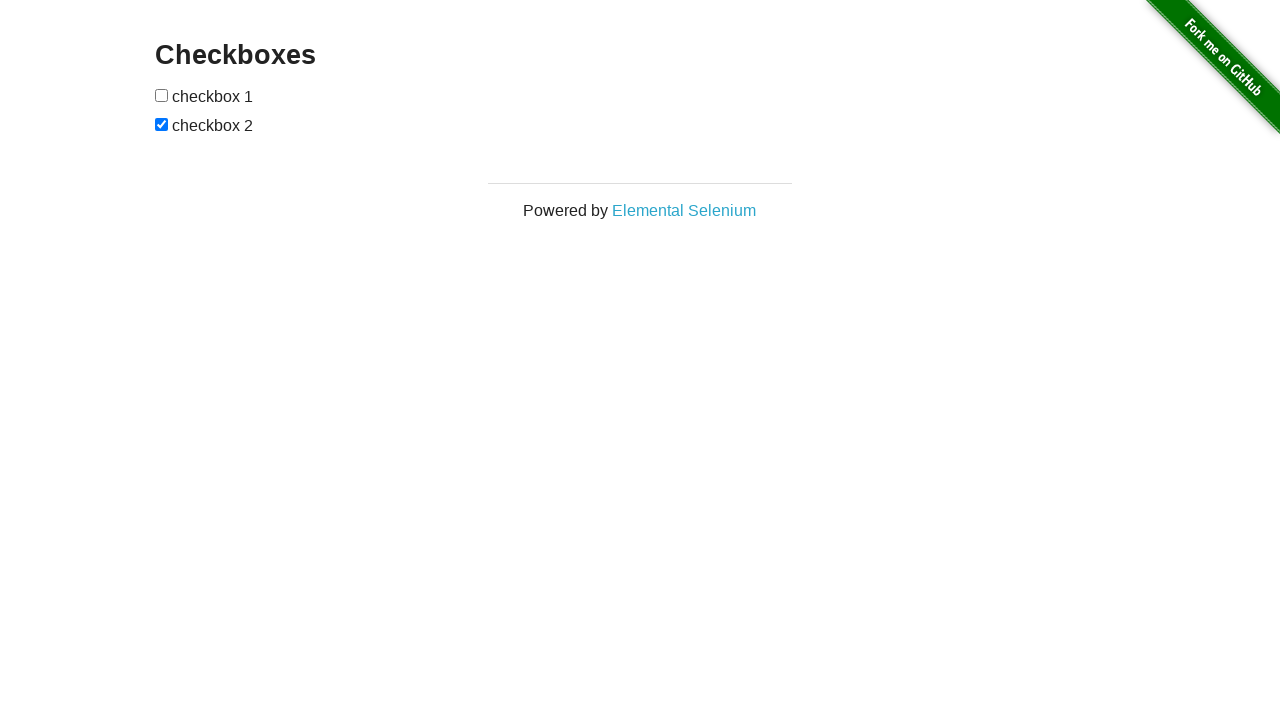

Checked first checkbox status
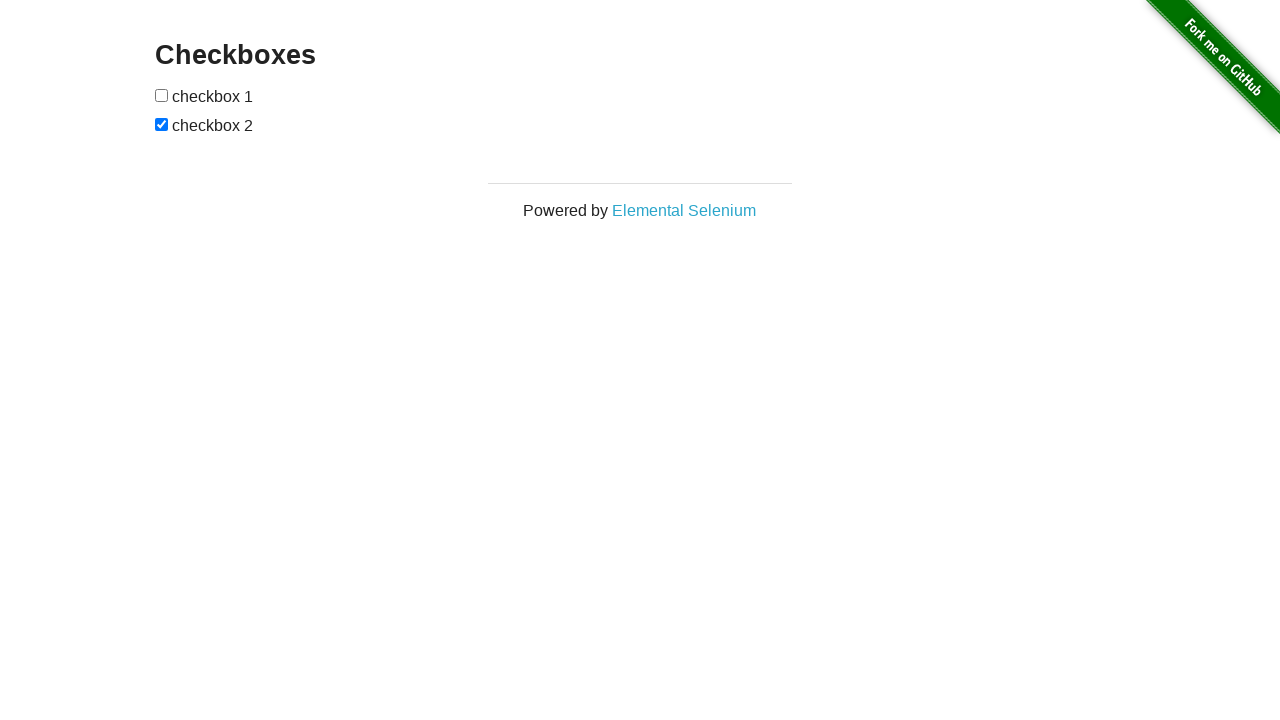

Clicked first checkbox to select it at (162, 95) on (//input)[1]
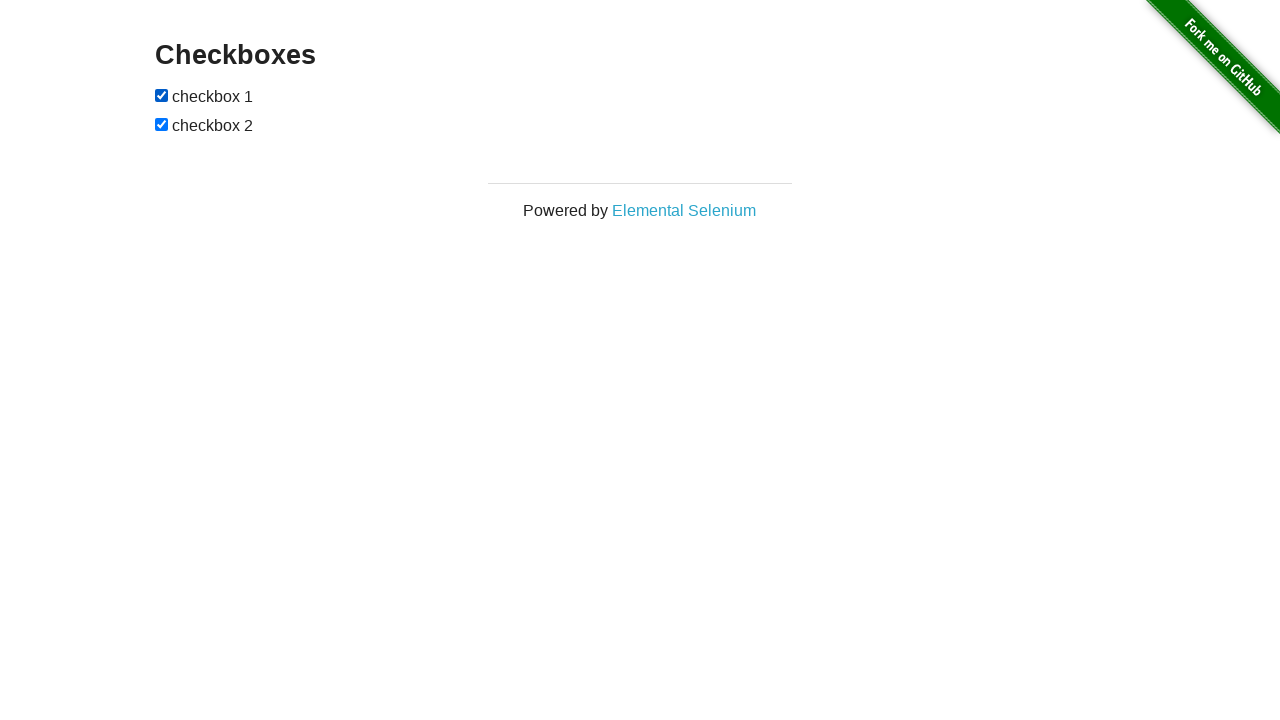

Second checkbox is already checked
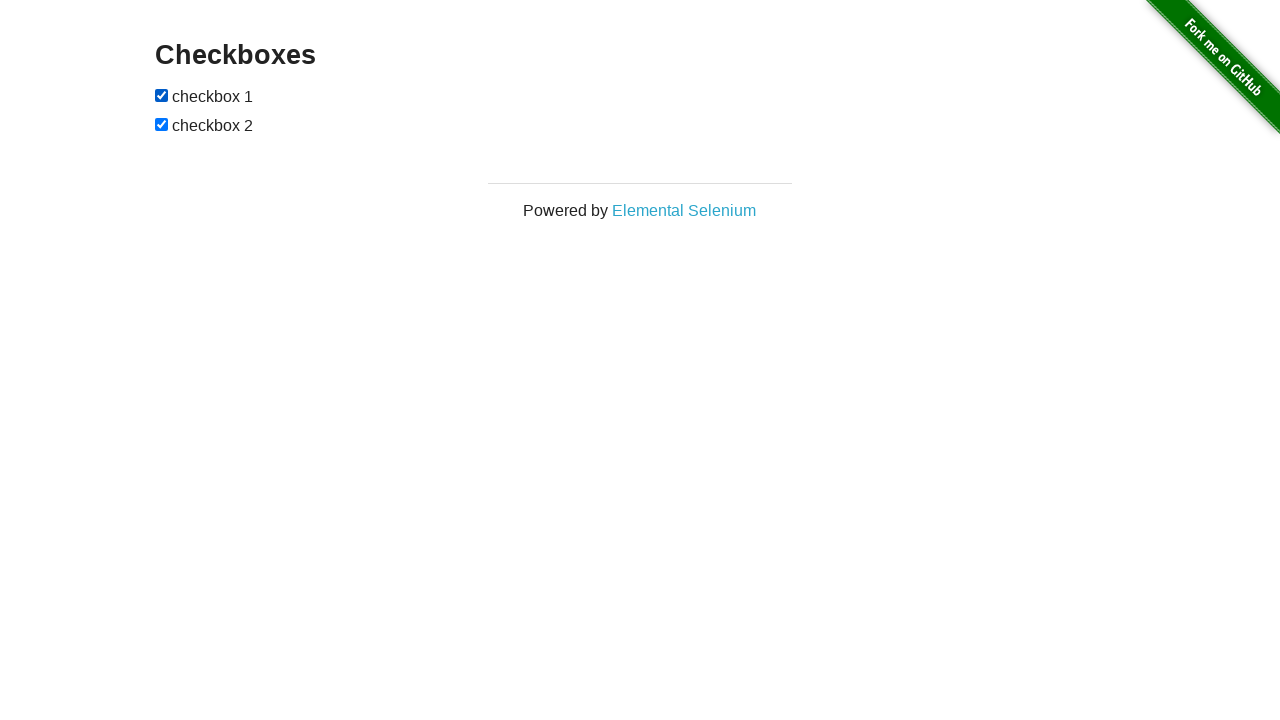

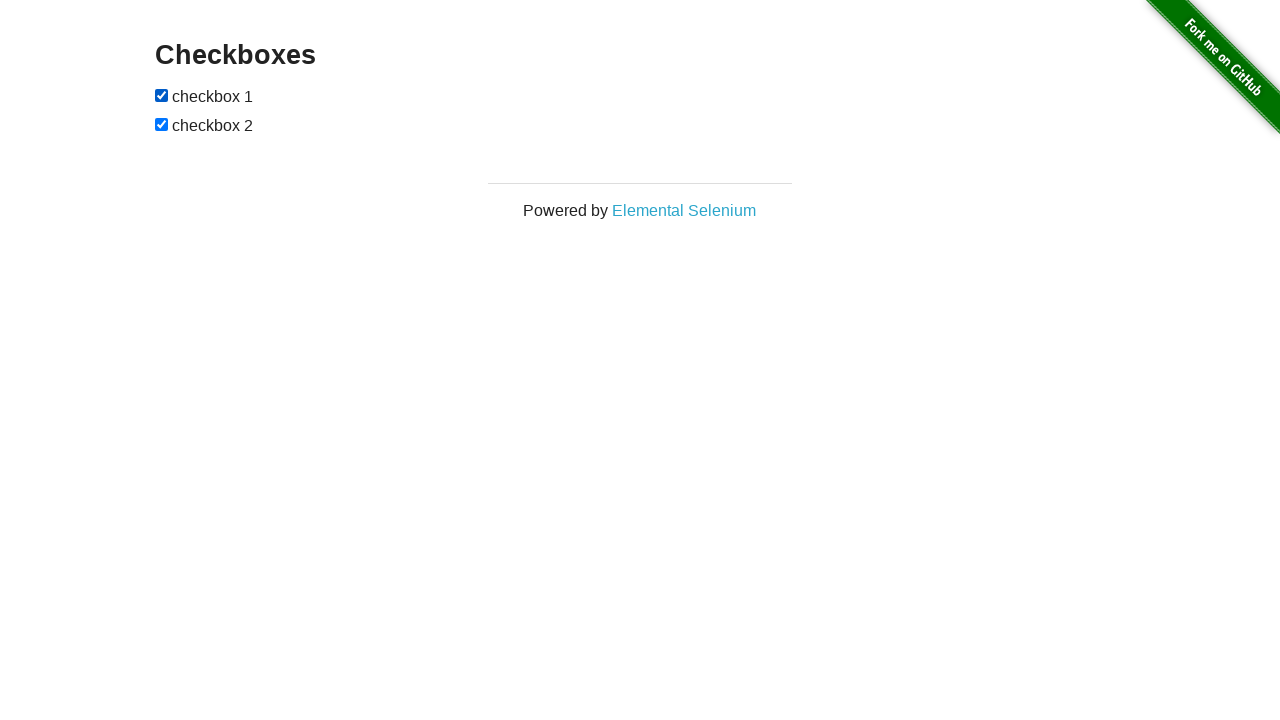